Tests dropdown selection by selecting Option 1 using visible text

Starting URL: https://the-internet.herokuapp.com/dropdown

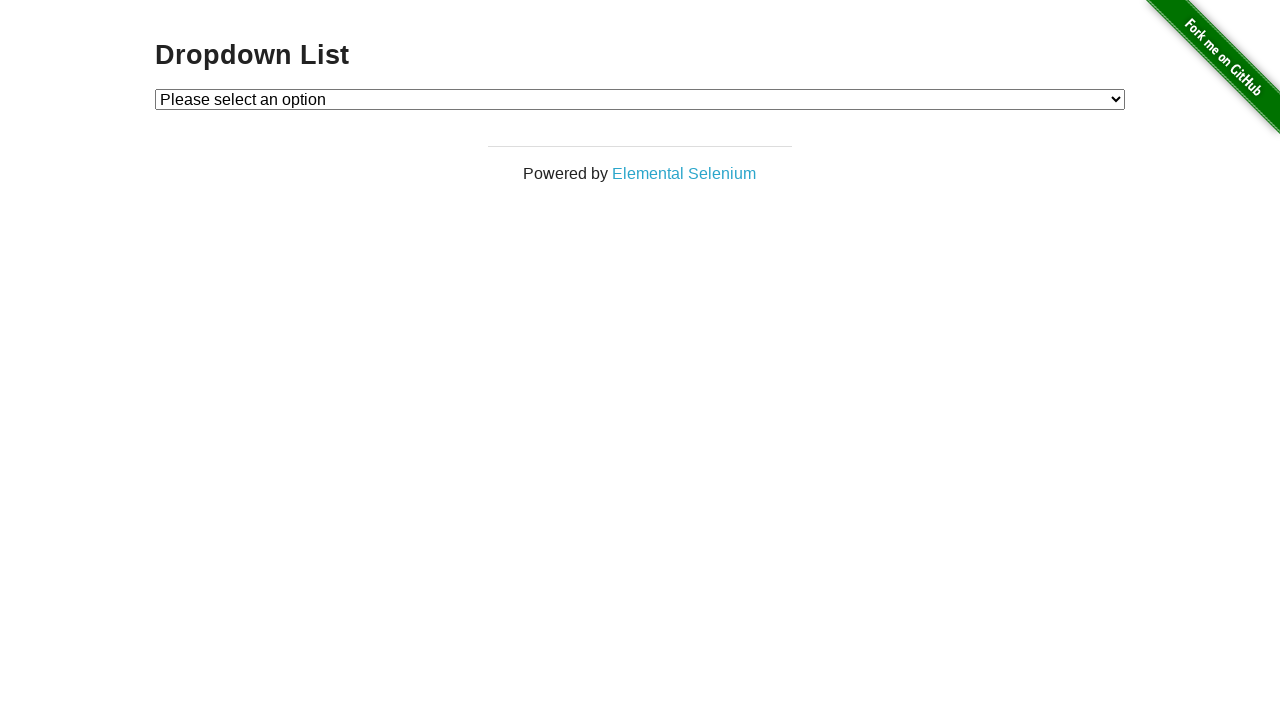

Navigated to dropdown page
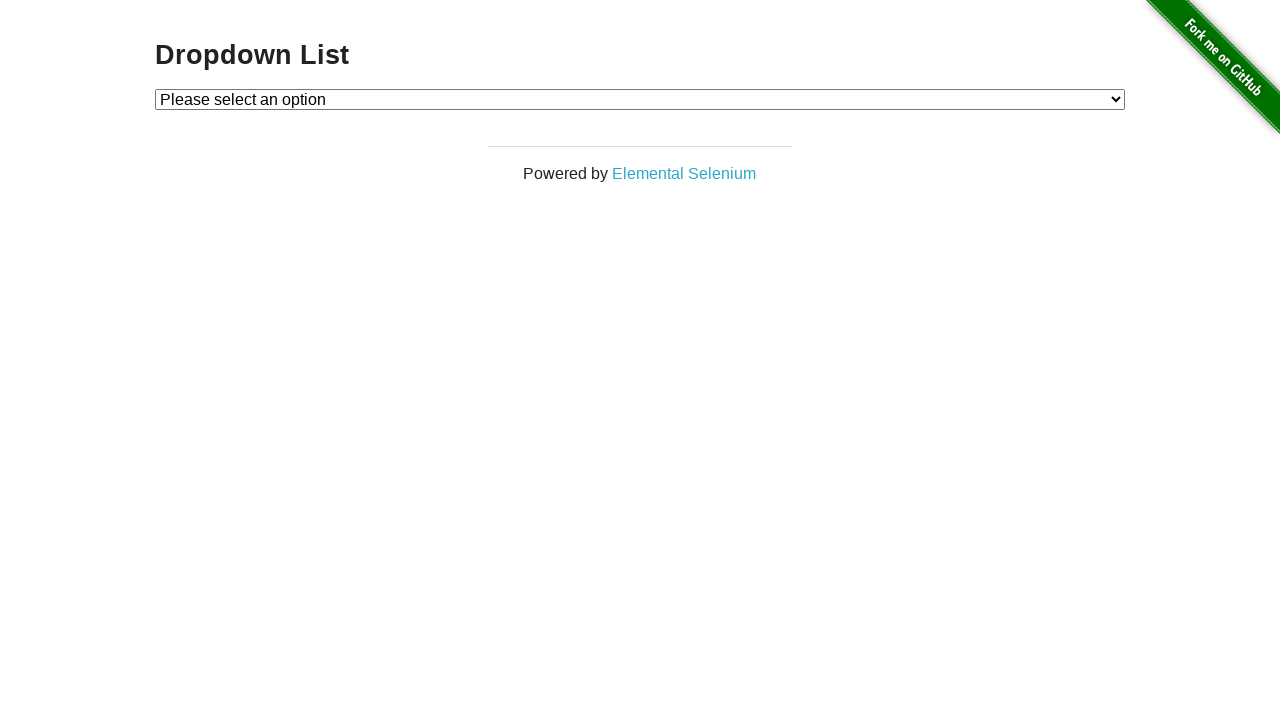

Located dropdown element
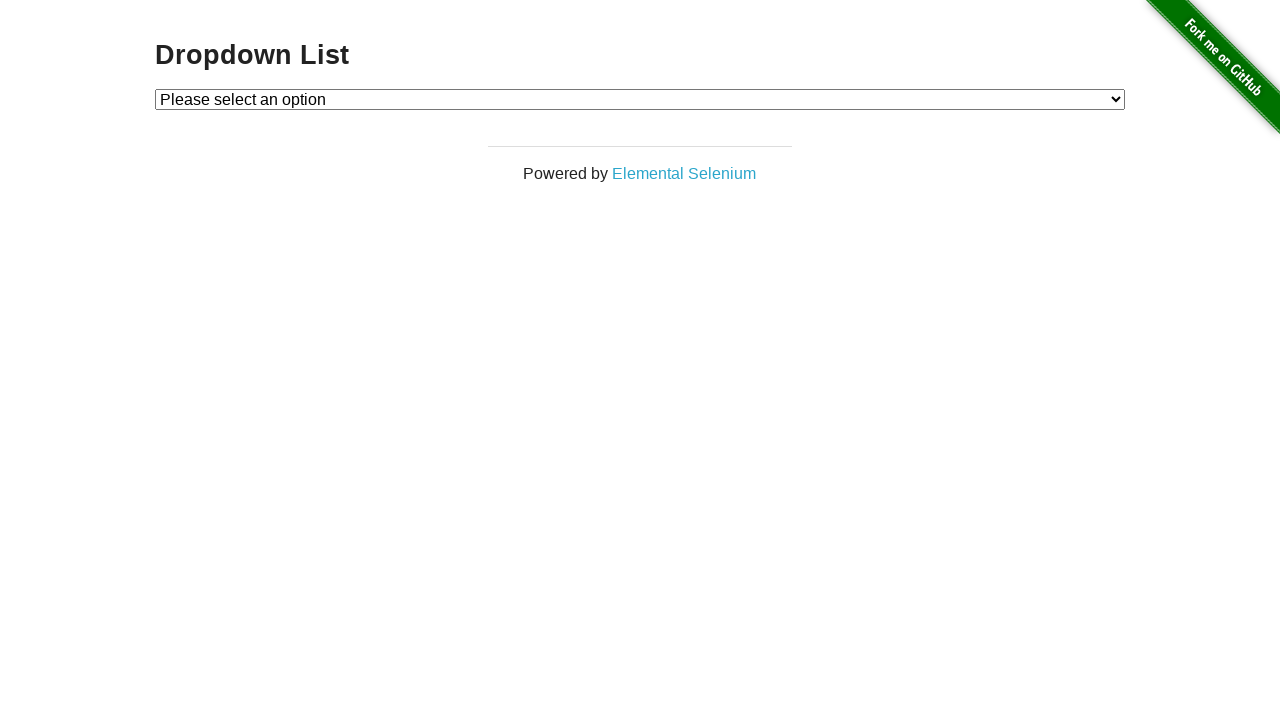

Selected Option 1 from dropdown by visible text on #dropdown
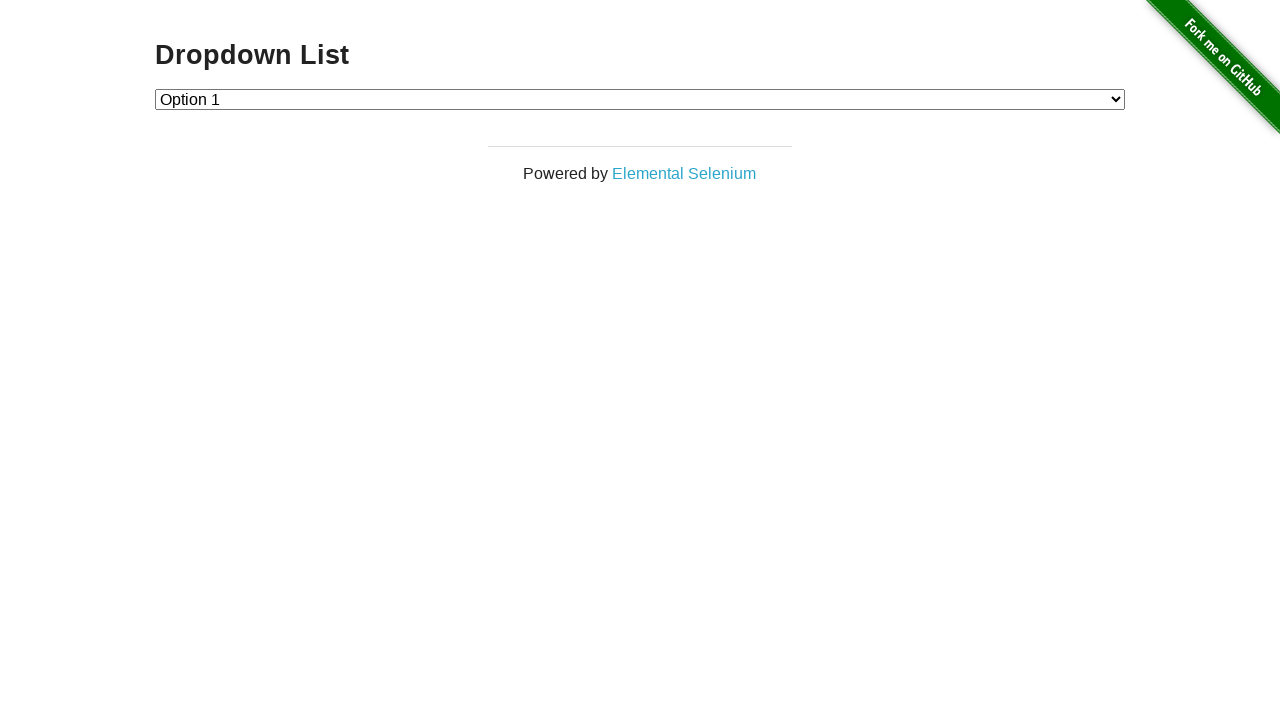

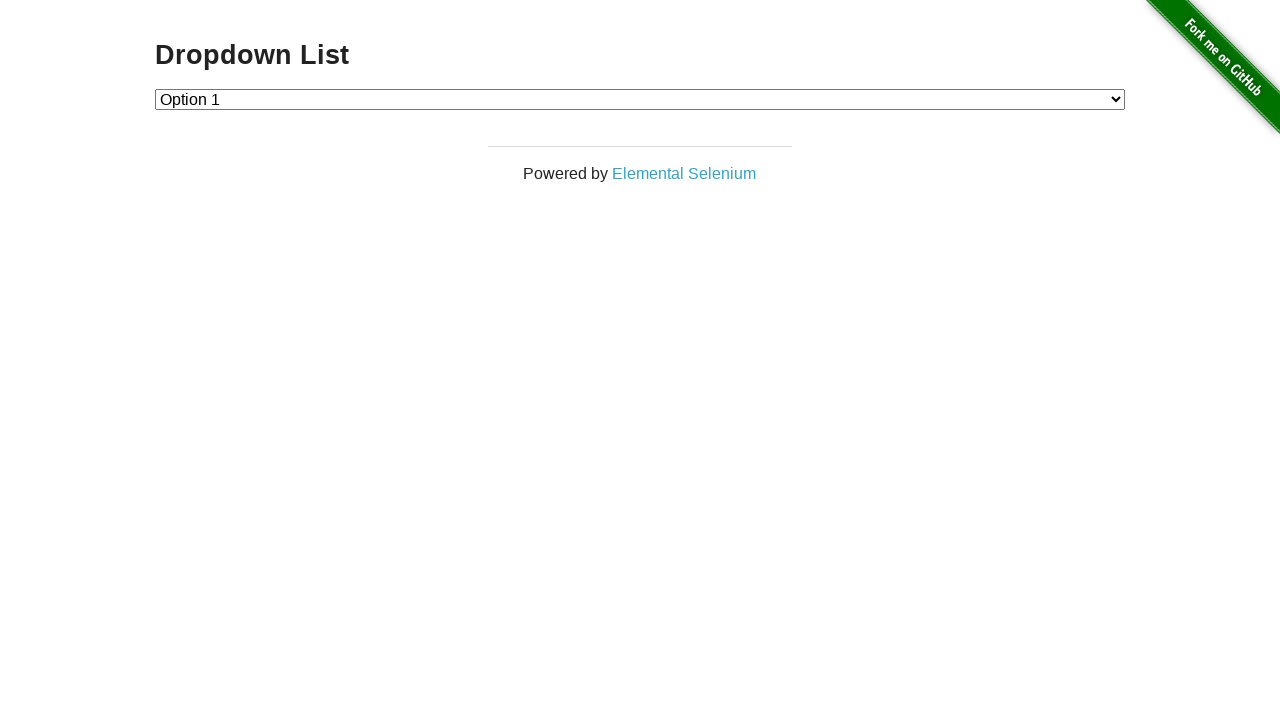